Navigates to an e-commerce practice site and clicks the first "Add to Cart" button for a product

Starting URL: https://rahulshettyacademy.com/seleniumPractise/#/

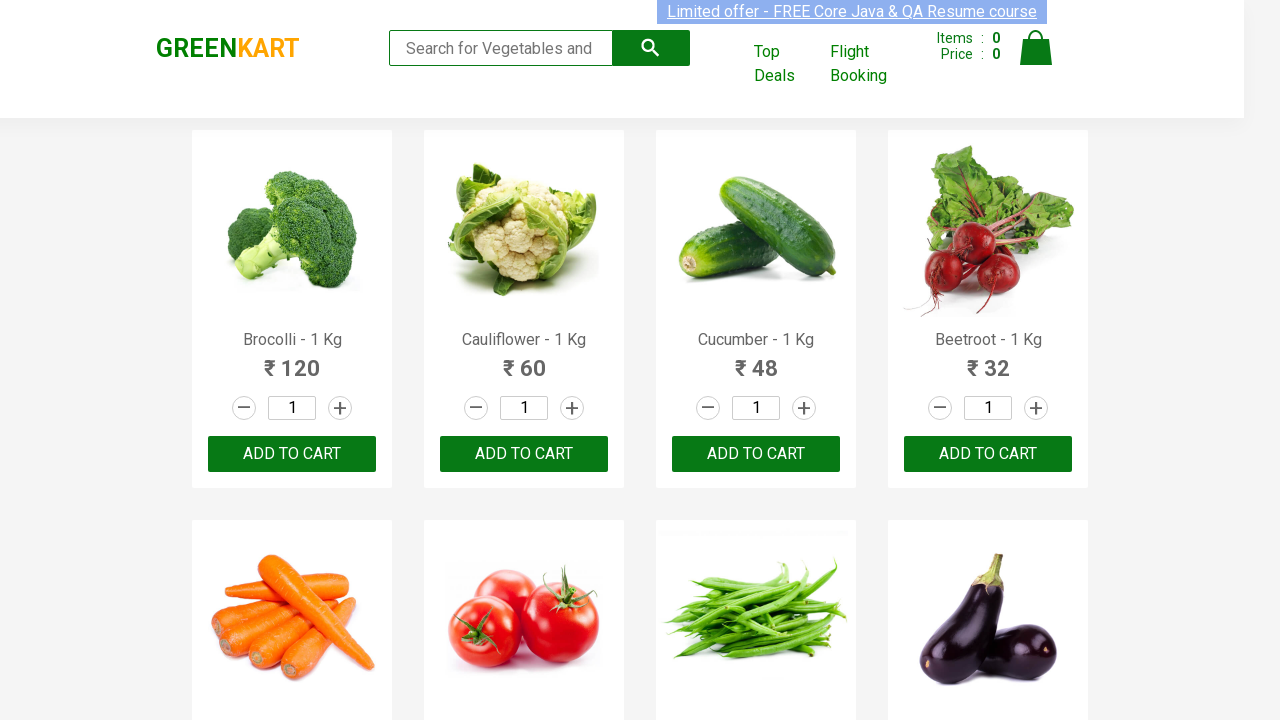

Navigated to e-commerce practice site
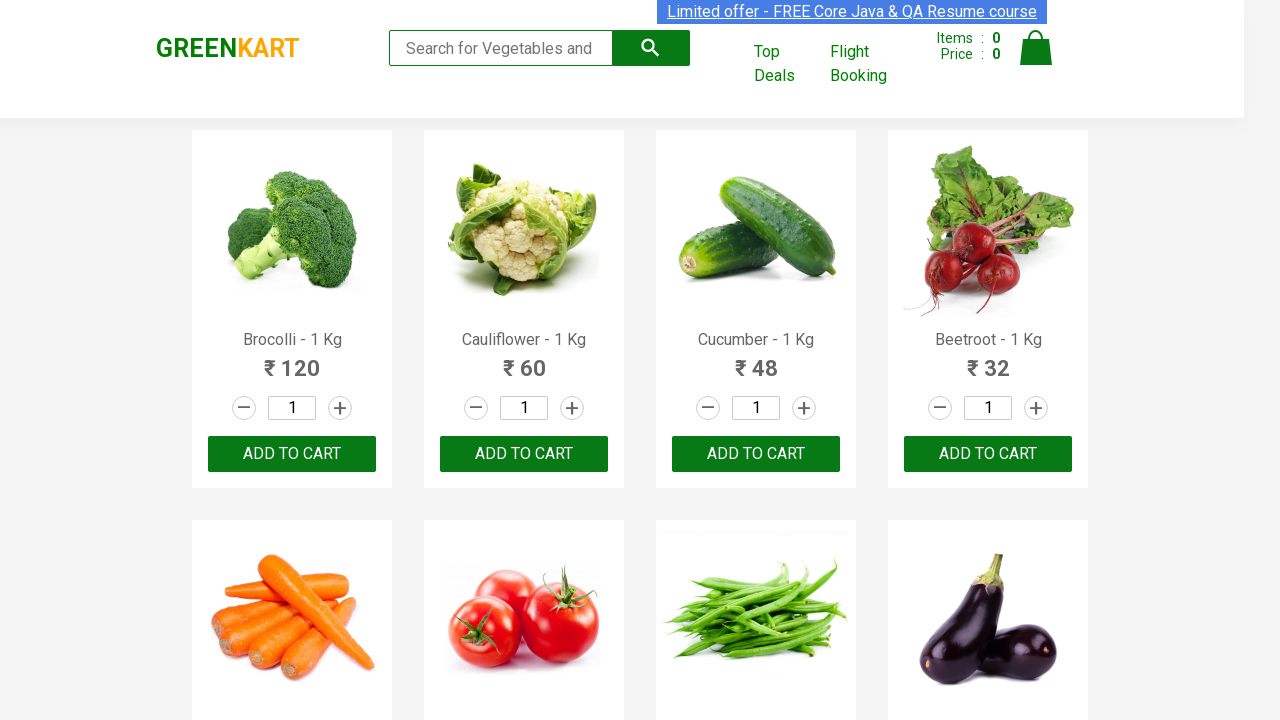

Clicked the first product's Add to Cart button at (292, 454) on (//div[@class='product-action']/button)[1]
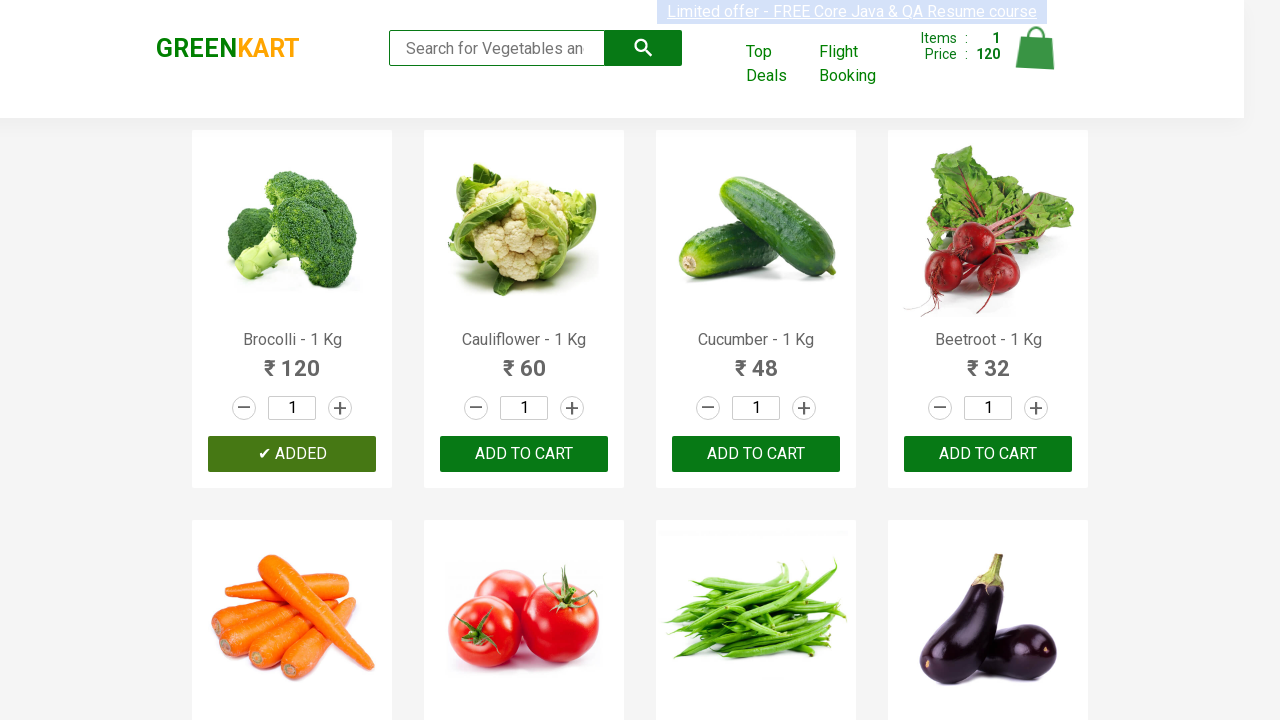

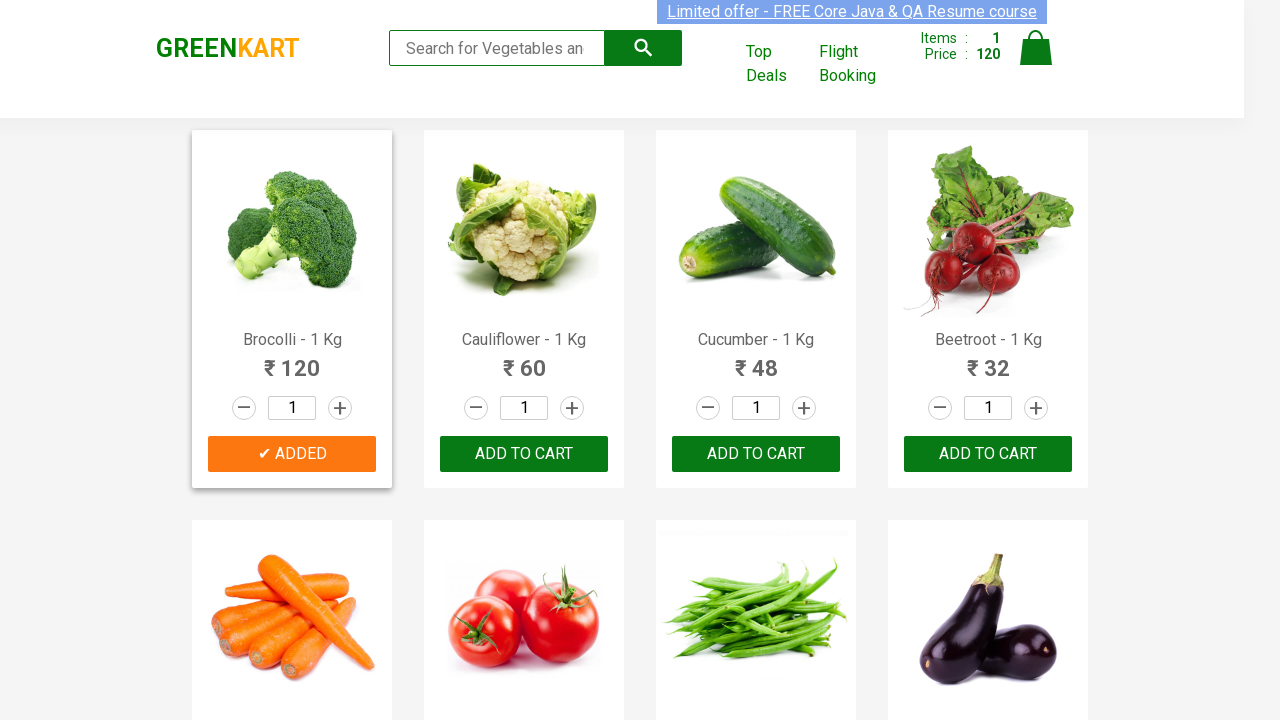